Tests that the JS Prompt dialog displays the expected text "I am a JS prompt"

Starting URL: https://the-internet.herokuapp.com/

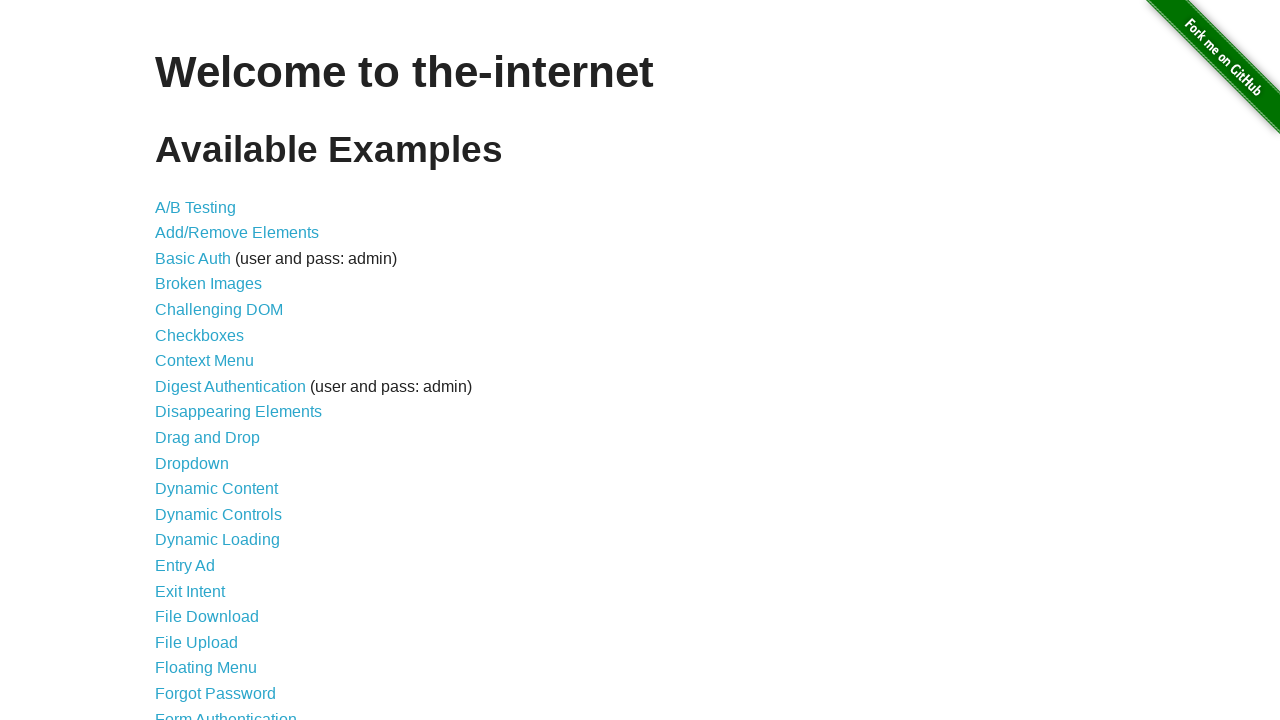

Set up dialog handler to accept JS prompts
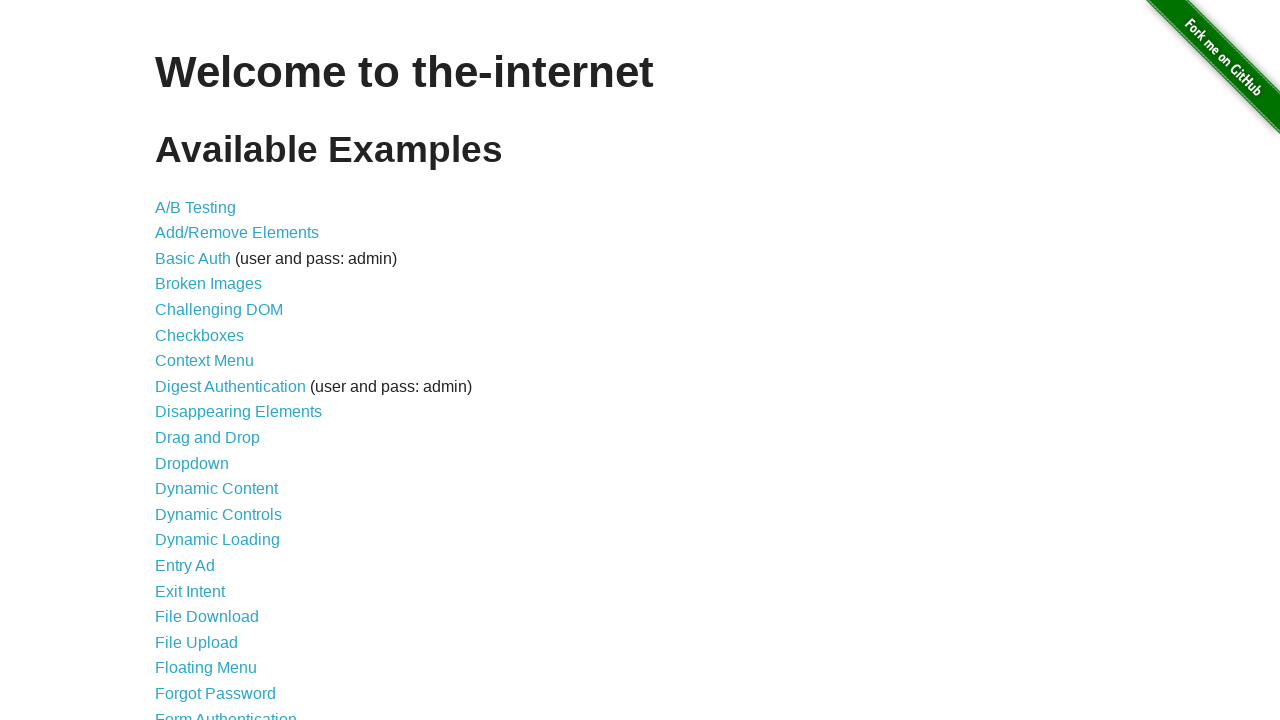

Clicked JavaScript Alerts link at (214, 361) on a[href='/javascript_alerts']
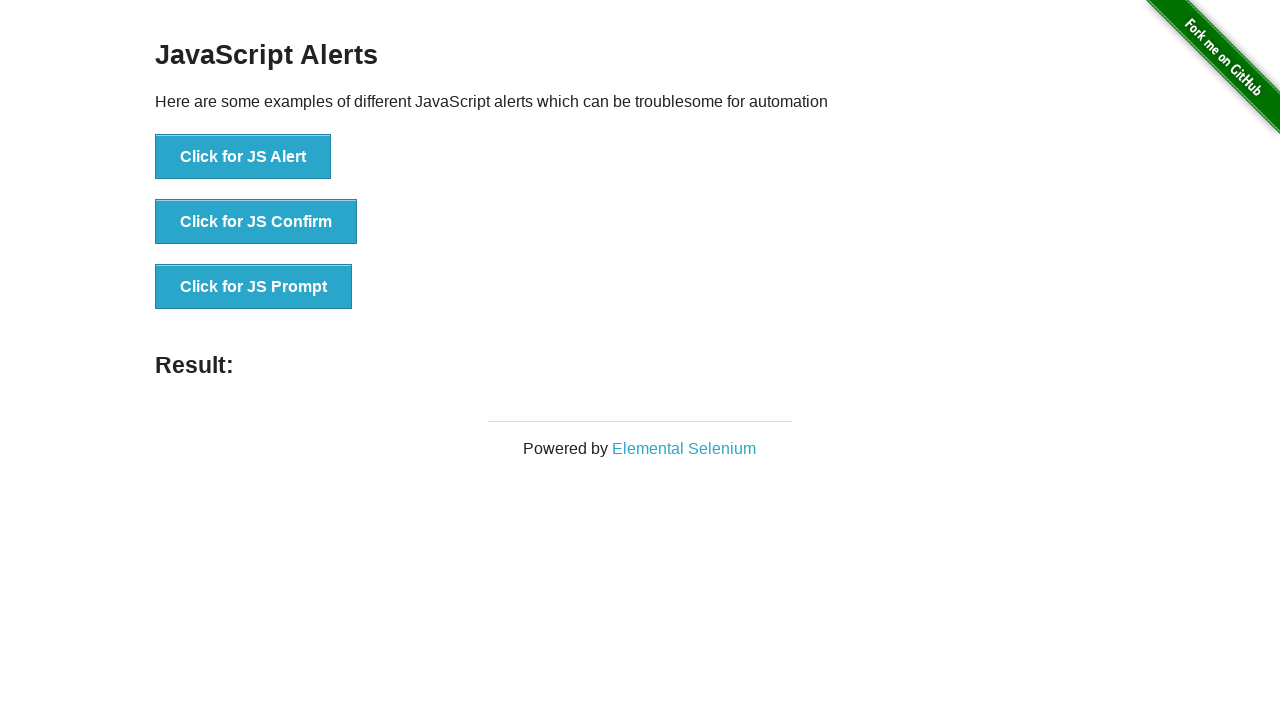

Clicked JS Prompt button at (254, 287) on button[onclick='jsPrompt()']
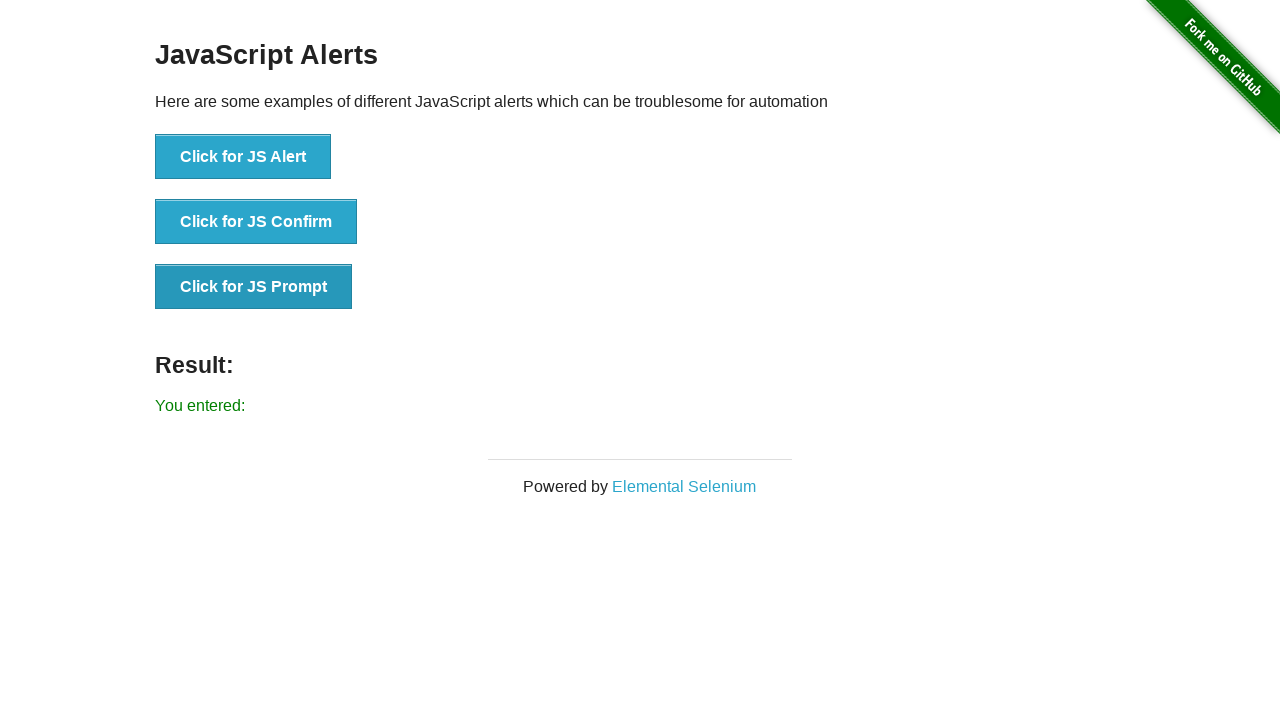

Waited for result element to load
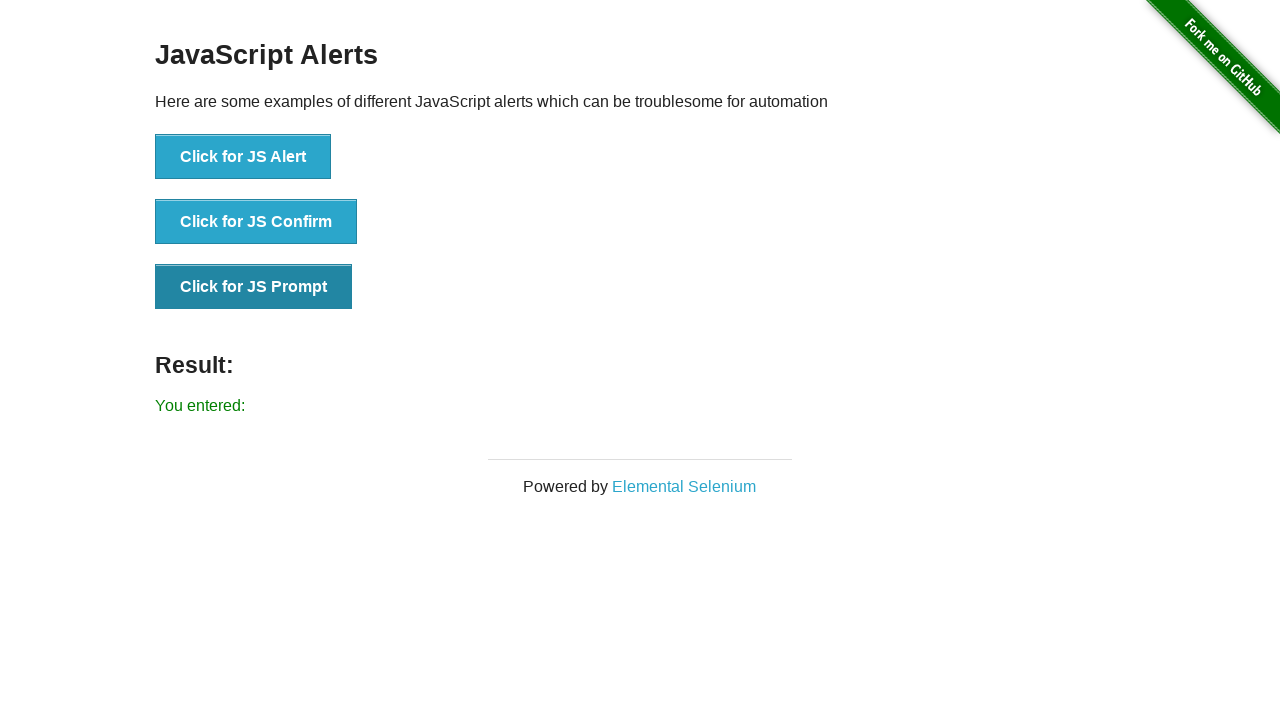

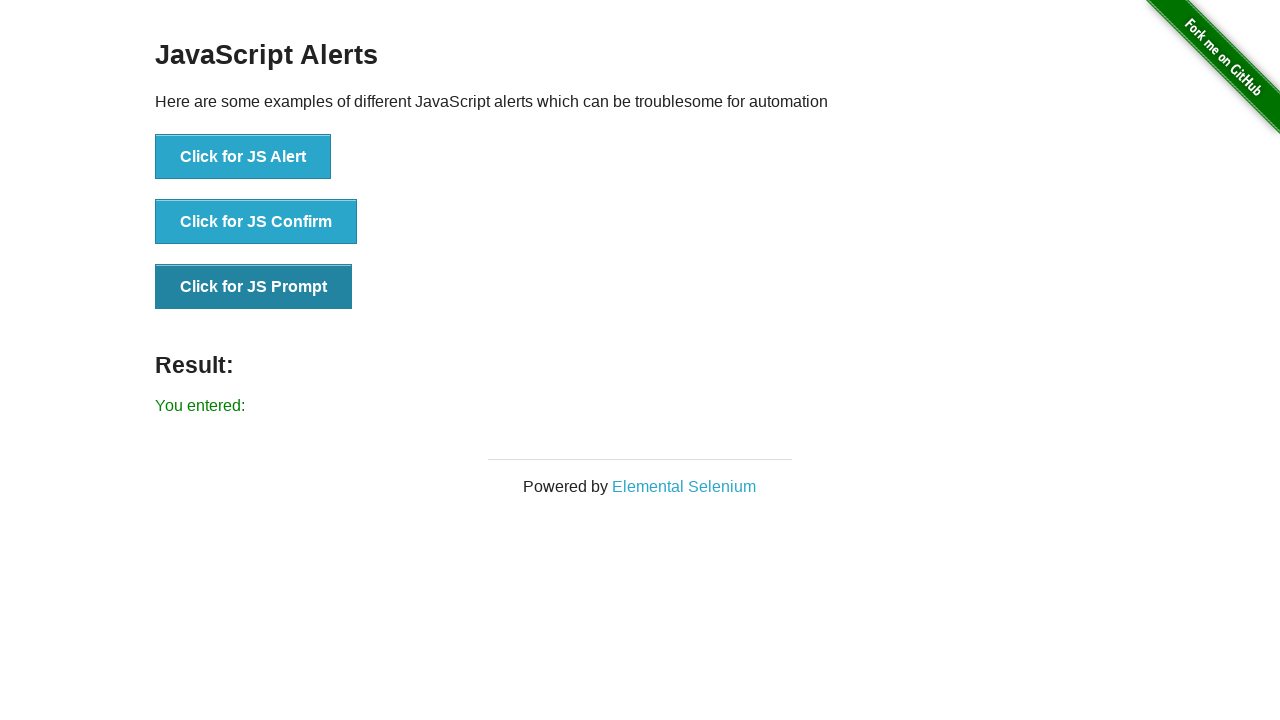